Tests keyboard interaction by finding a clickable element and sending text input "Hello World!" to it on the Selenium demo page

Starting URL: https://www.selenium.dev/selenium/web/mouse_interaction

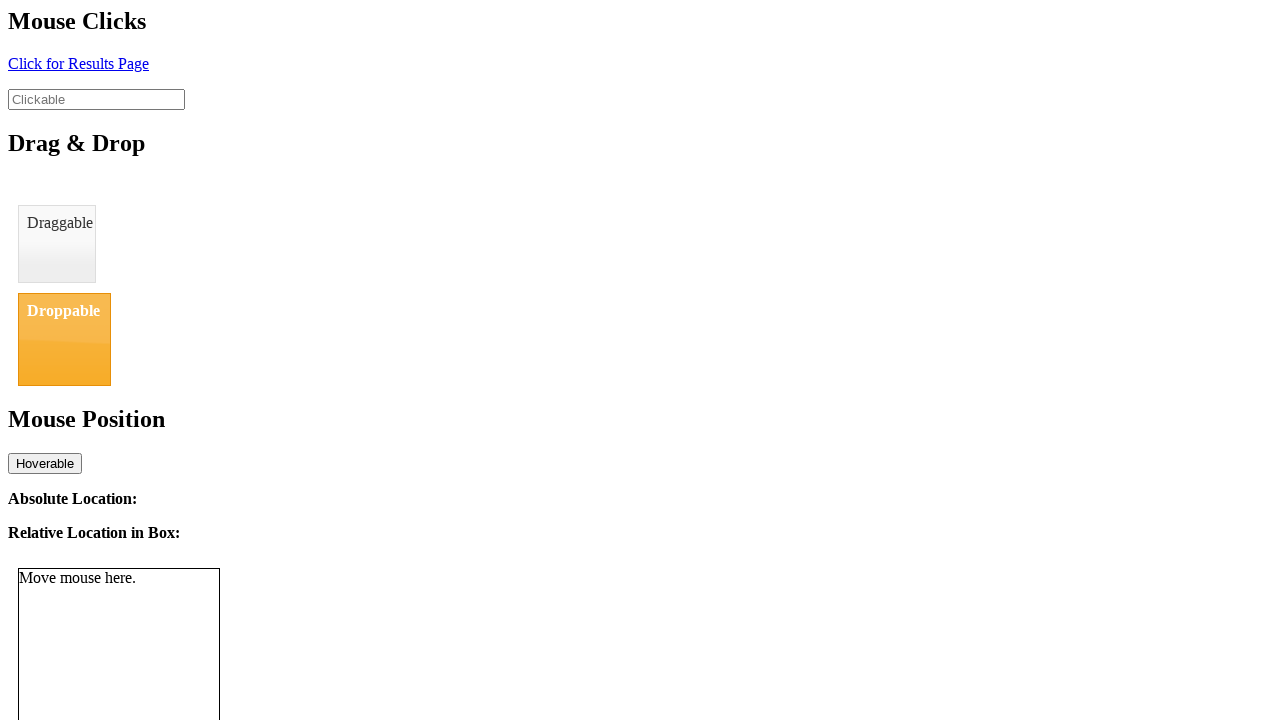

Waited for clickable element to be visible on Selenium demo page
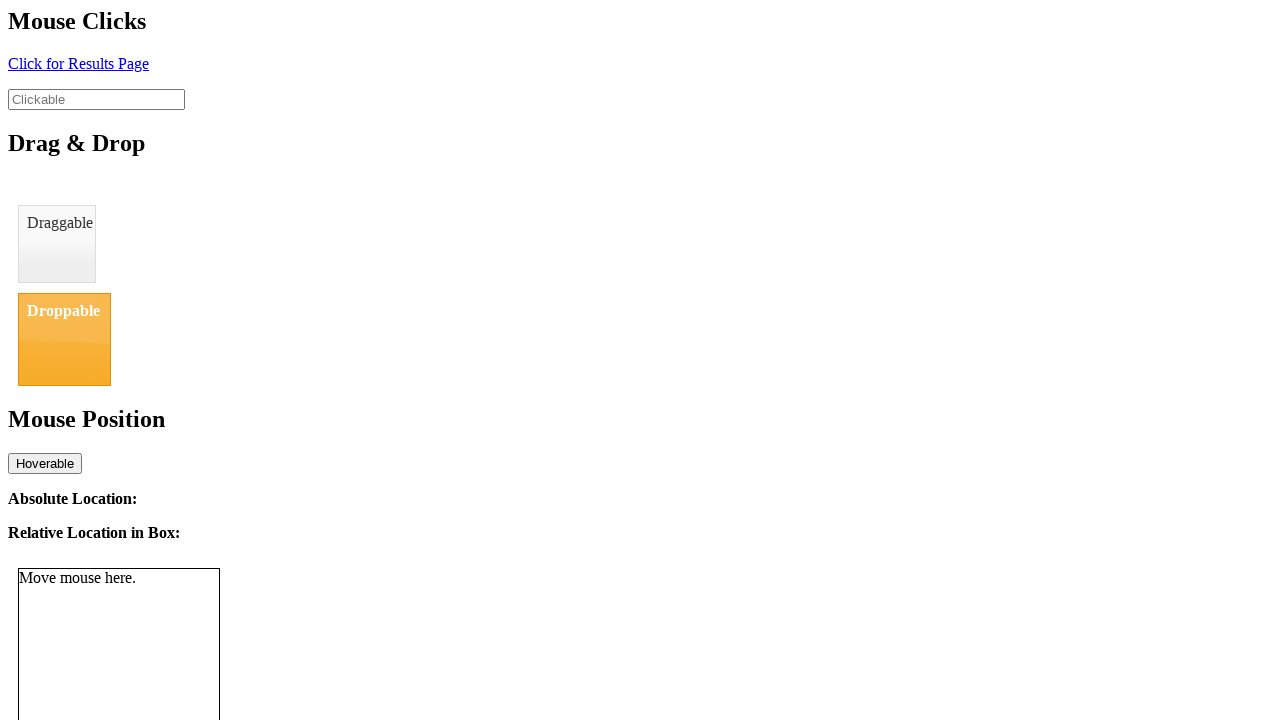

Entered 'Hello World!' text into clickable element on #clickable
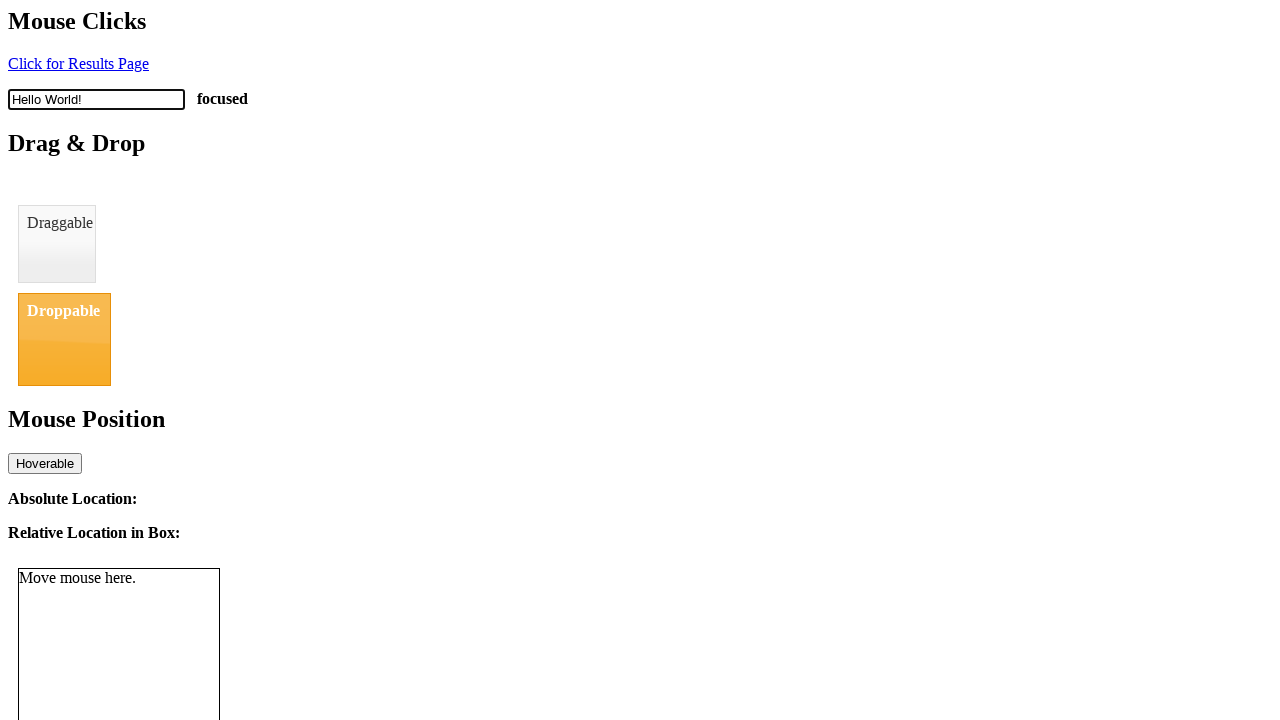

Verified clickable element is attached to DOM
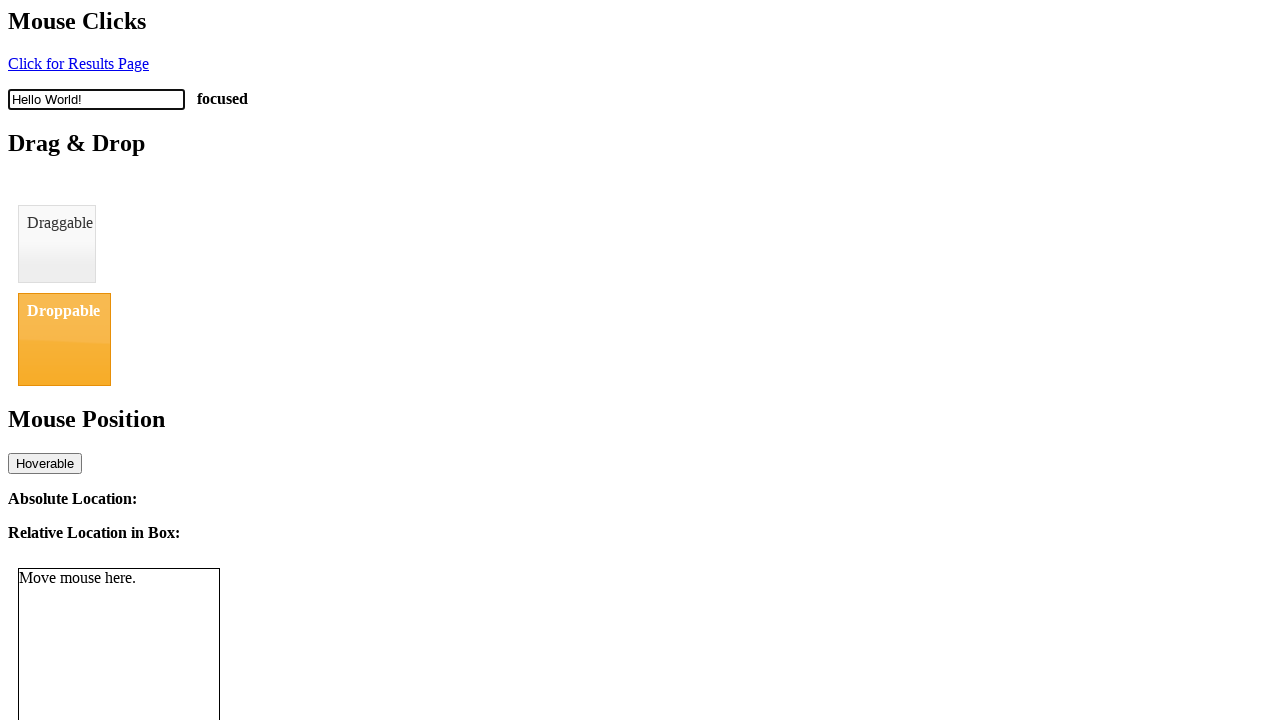

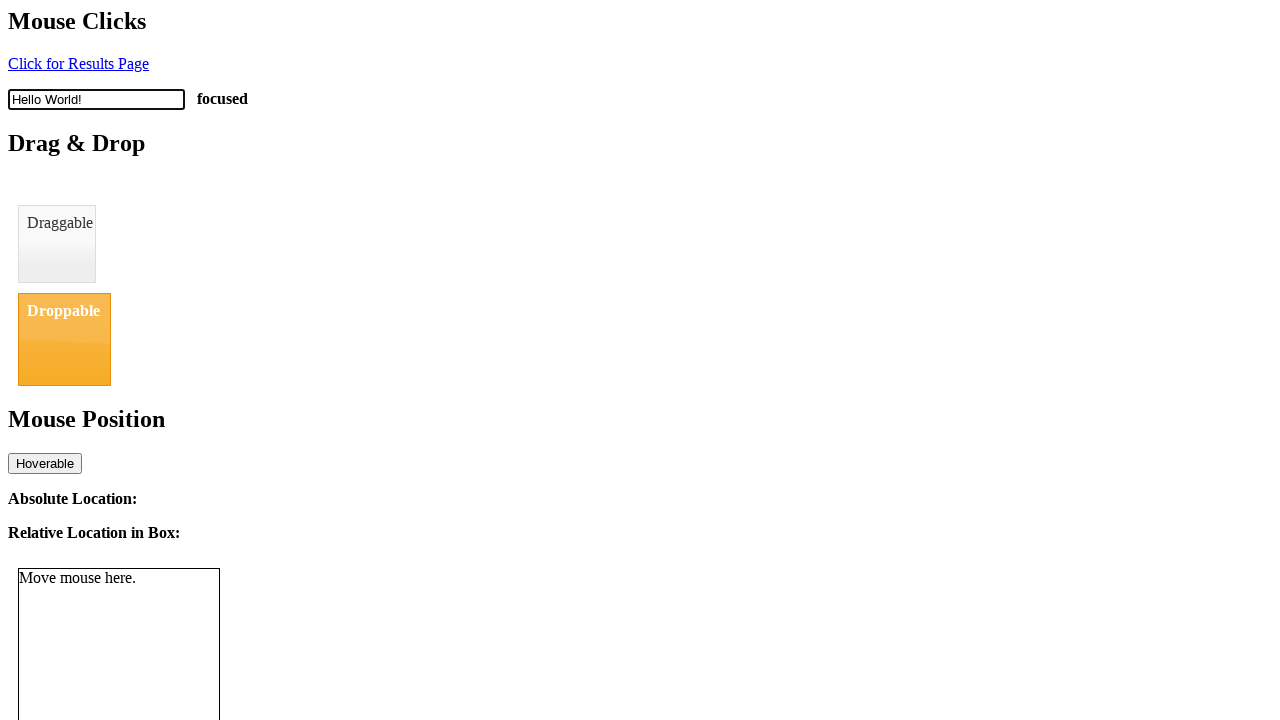